Tests that pressing Escape cancels editing and restores the original text.

Starting URL: https://demo.playwright.dev/todomvc

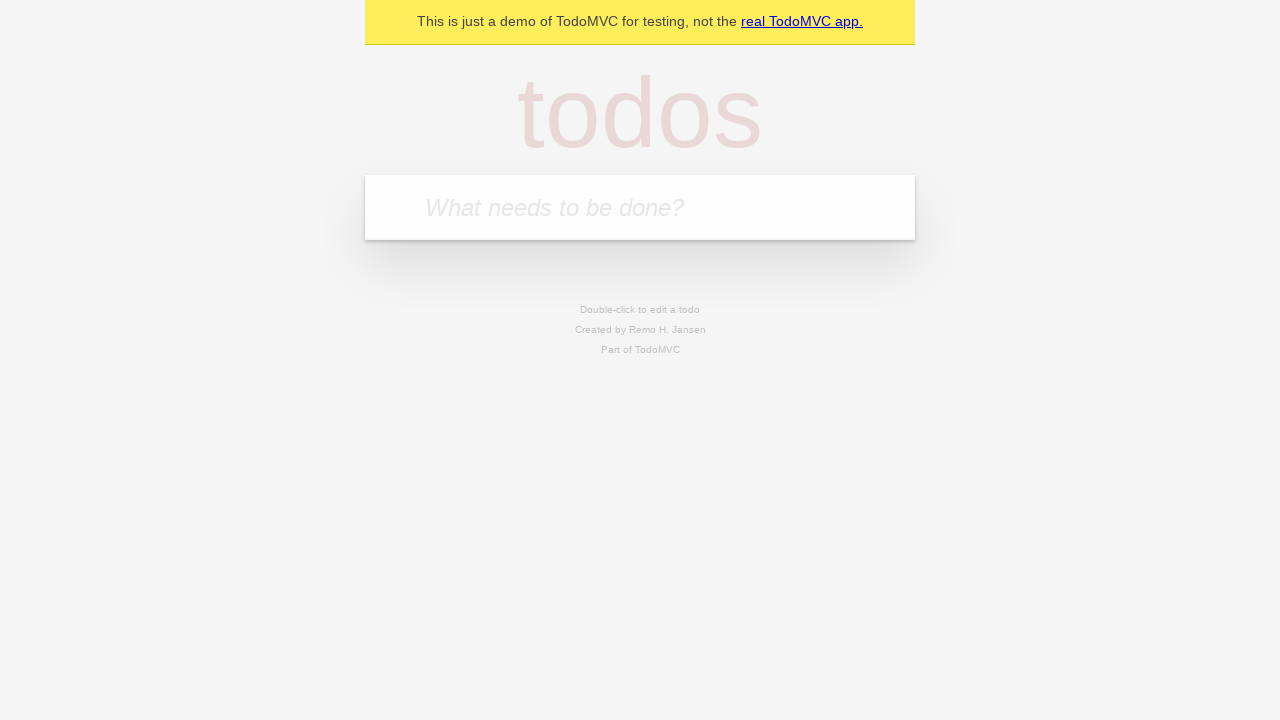

Filled todo input with 'buy some cheese' on internal:attr=[placeholder="What needs to be done?"i]
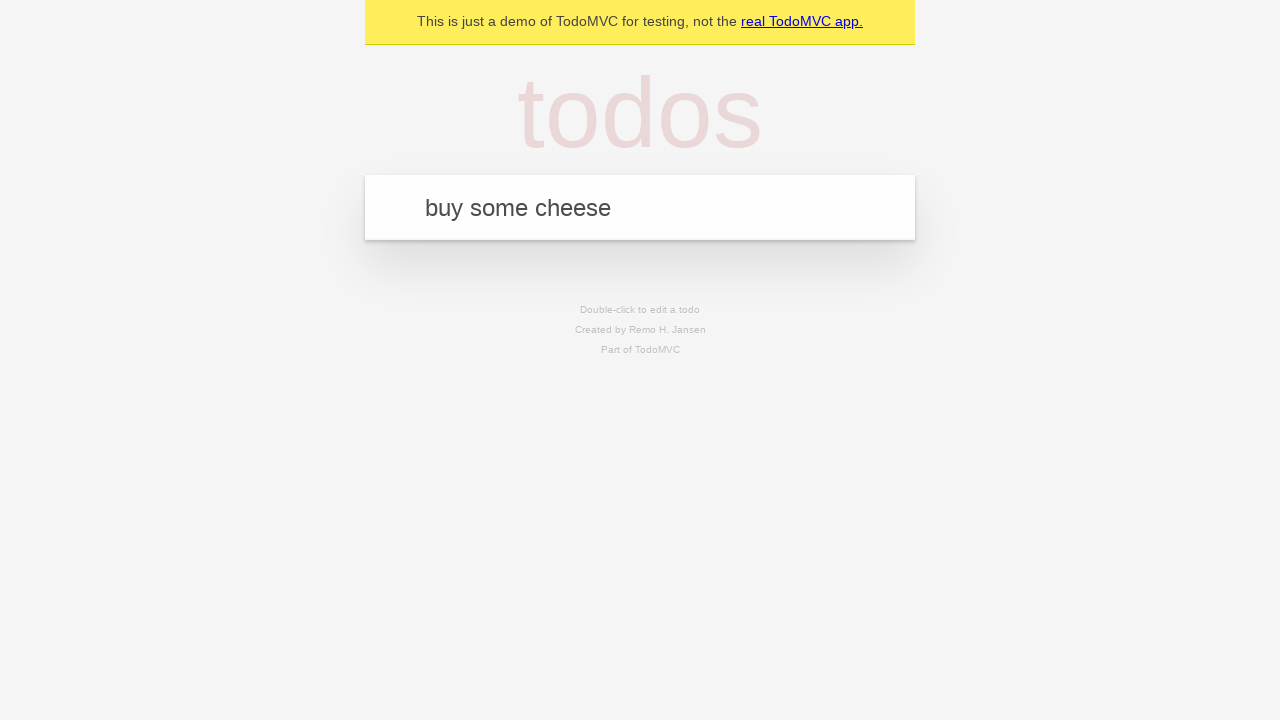

Pressed Enter to add first todo on internal:attr=[placeholder="What needs to be done?"i]
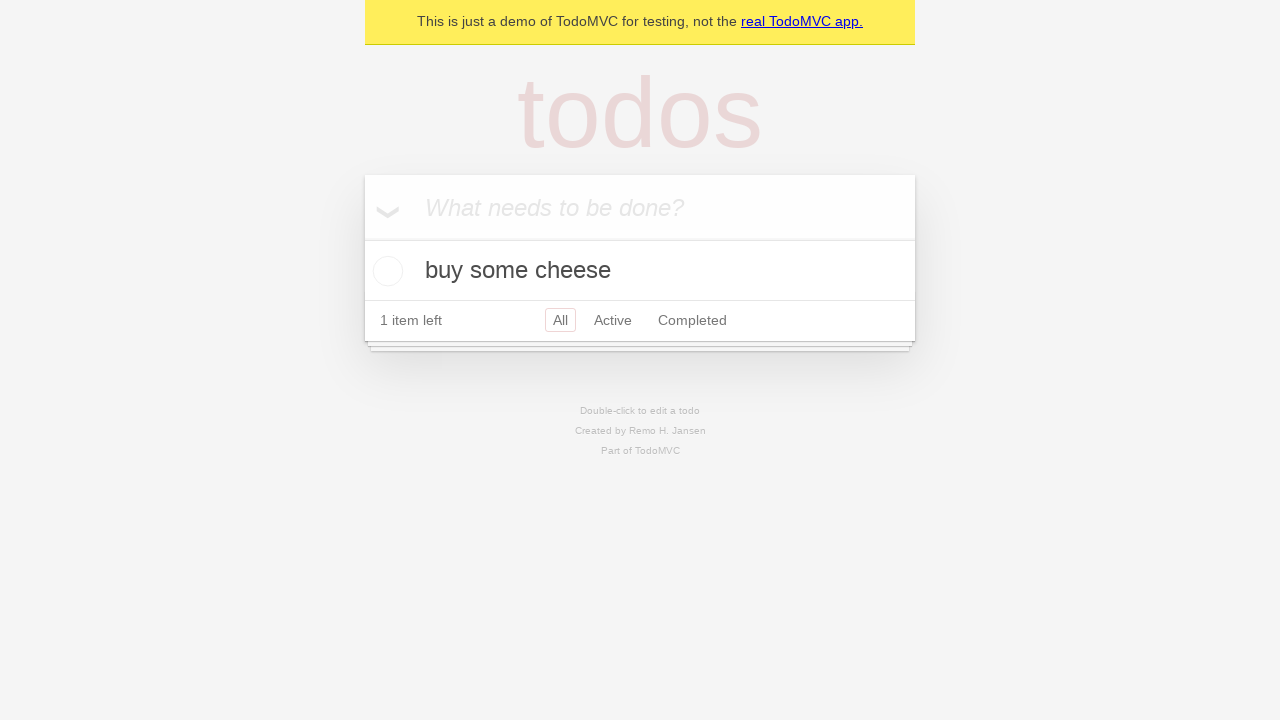

Filled todo input with 'feed the cat' on internal:attr=[placeholder="What needs to be done?"i]
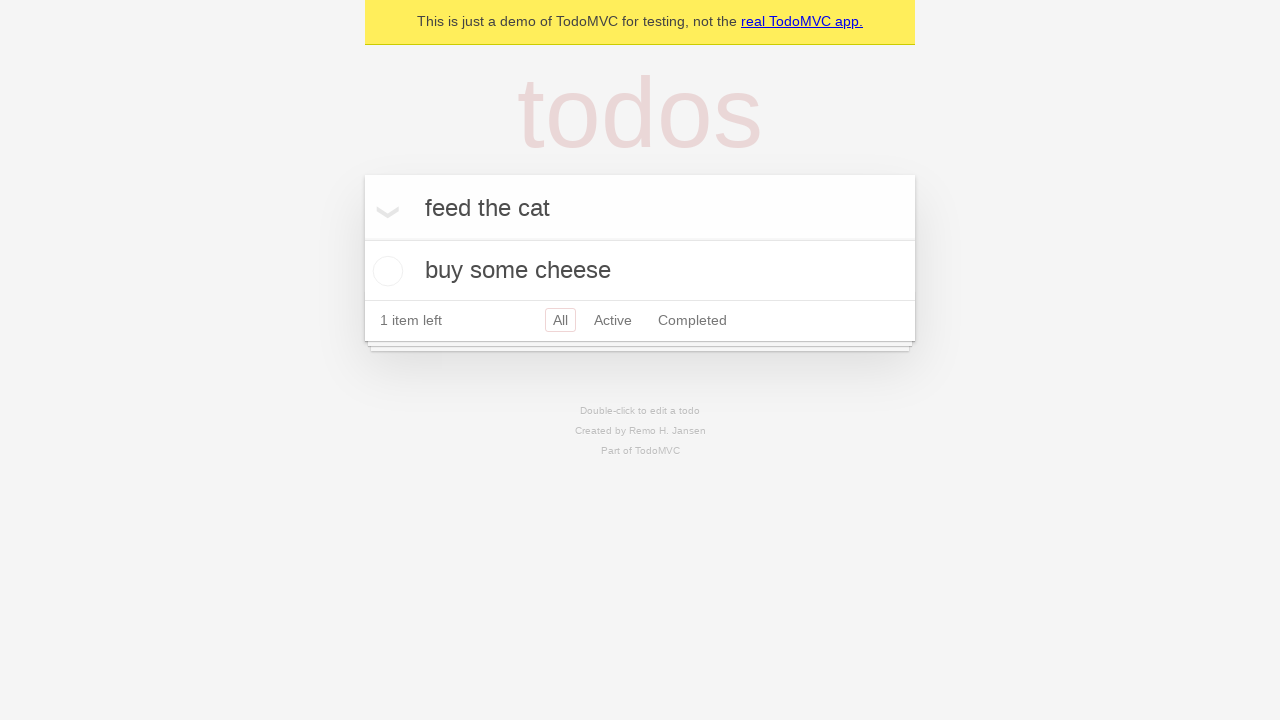

Pressed Enter to add second todo on internal:attr=[placeholder="What needs to be done?"i]
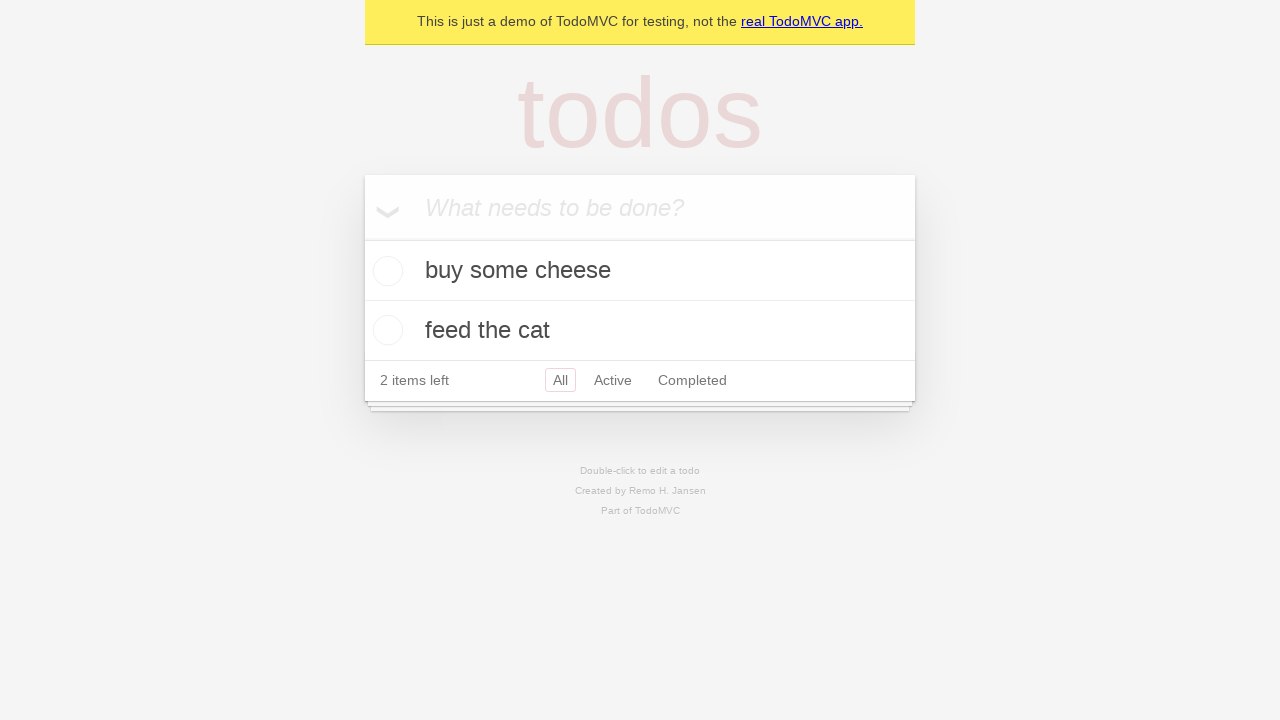

Filled todo input with 'book a doctors appointment' on internal:attr=[placeholder="What needs to be done?"i]
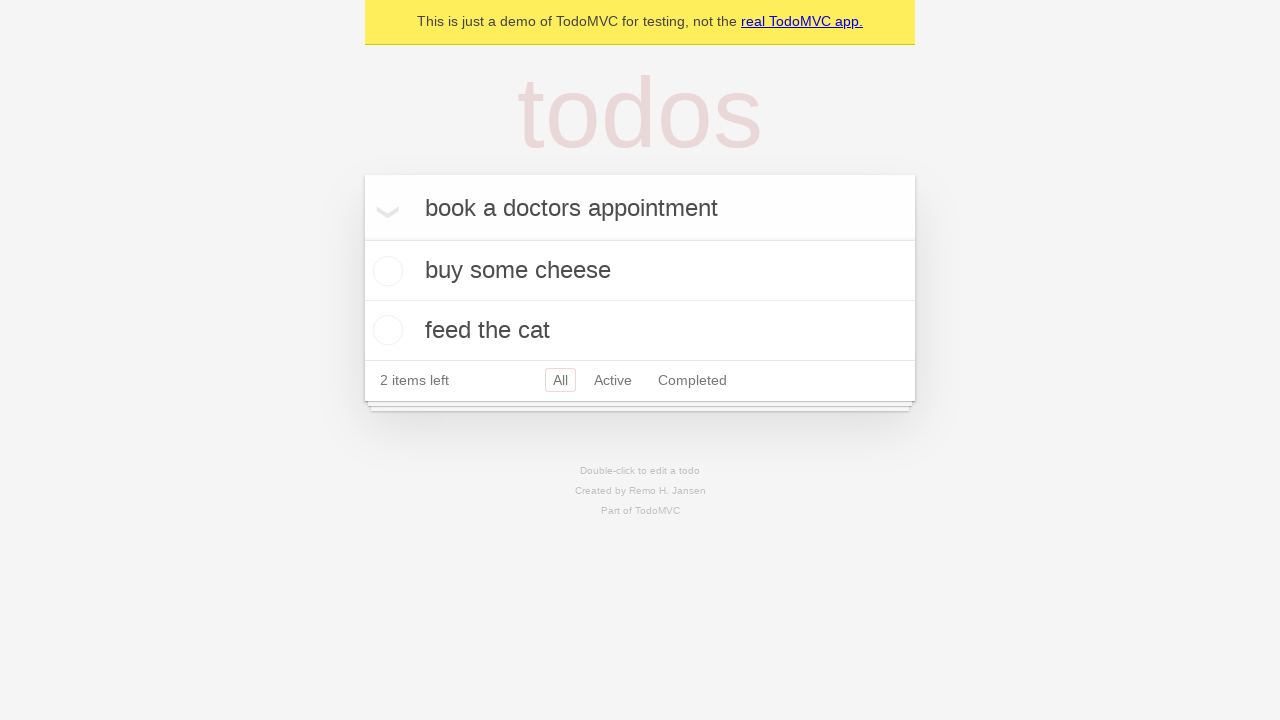

Pressed Enter to add third todo on internal:attr=[placeholder="What needs to be done?"i]
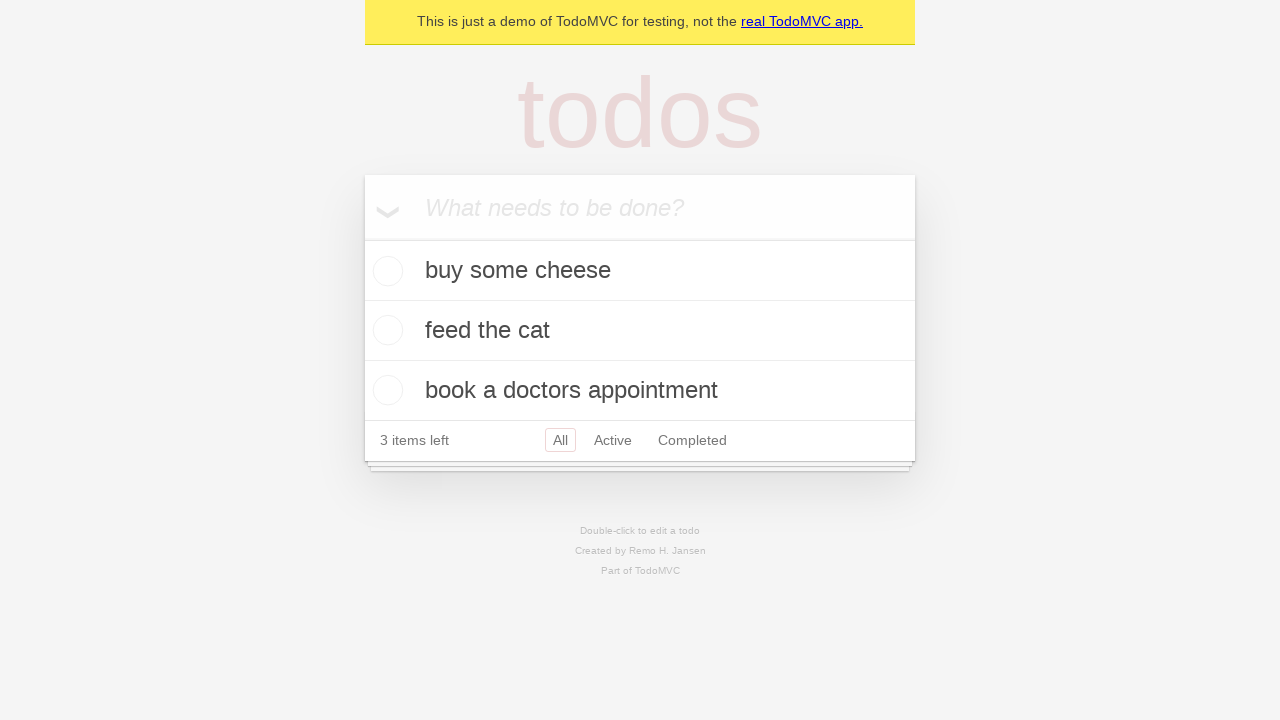

Double-clicked second todo item to enter edit mode at (640, 331) on internal:testid=[data-testid="todo-item"s] >> nth=1
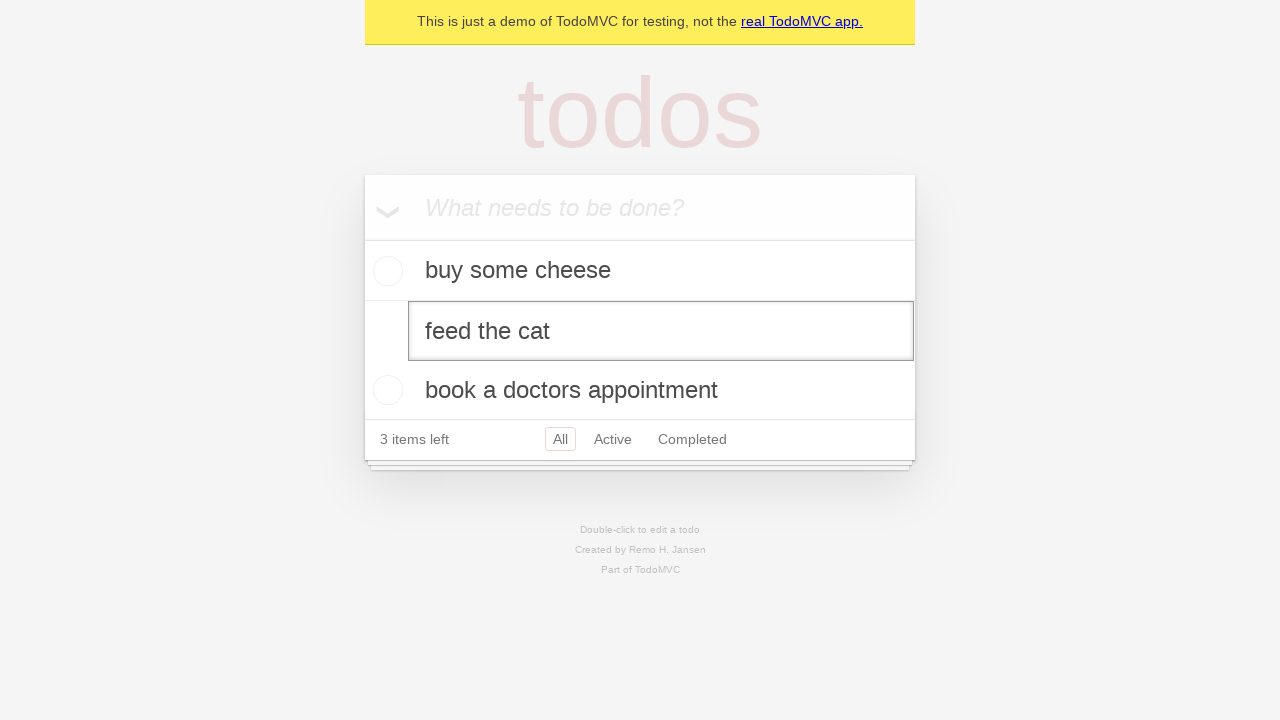

Changed todo text to 'buy some sausages' on internal:testid=[data-testid="todo-item"s] >> nth=1 >> internal:role=textbox[nam
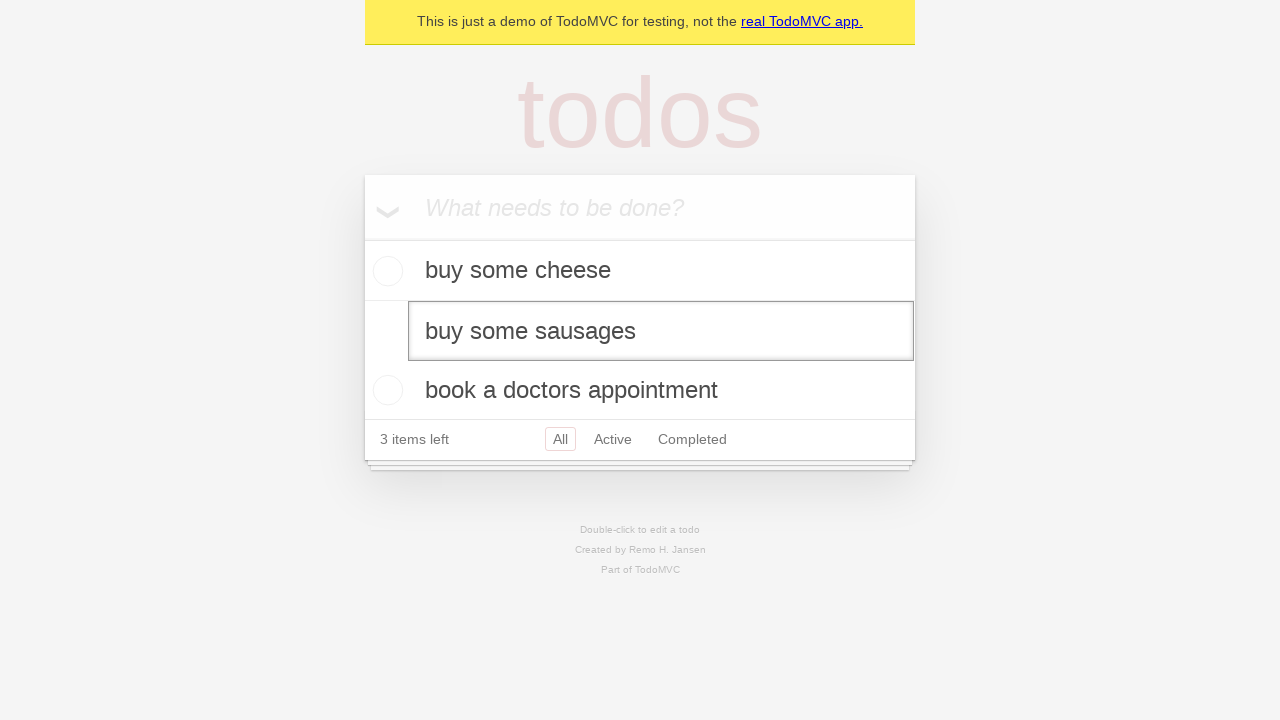

Pressed Escape to cancel edit and restore original text on internal:testid=[data-testid="todo-item"s] >> nth=1 >> internal:role=textbox[nam
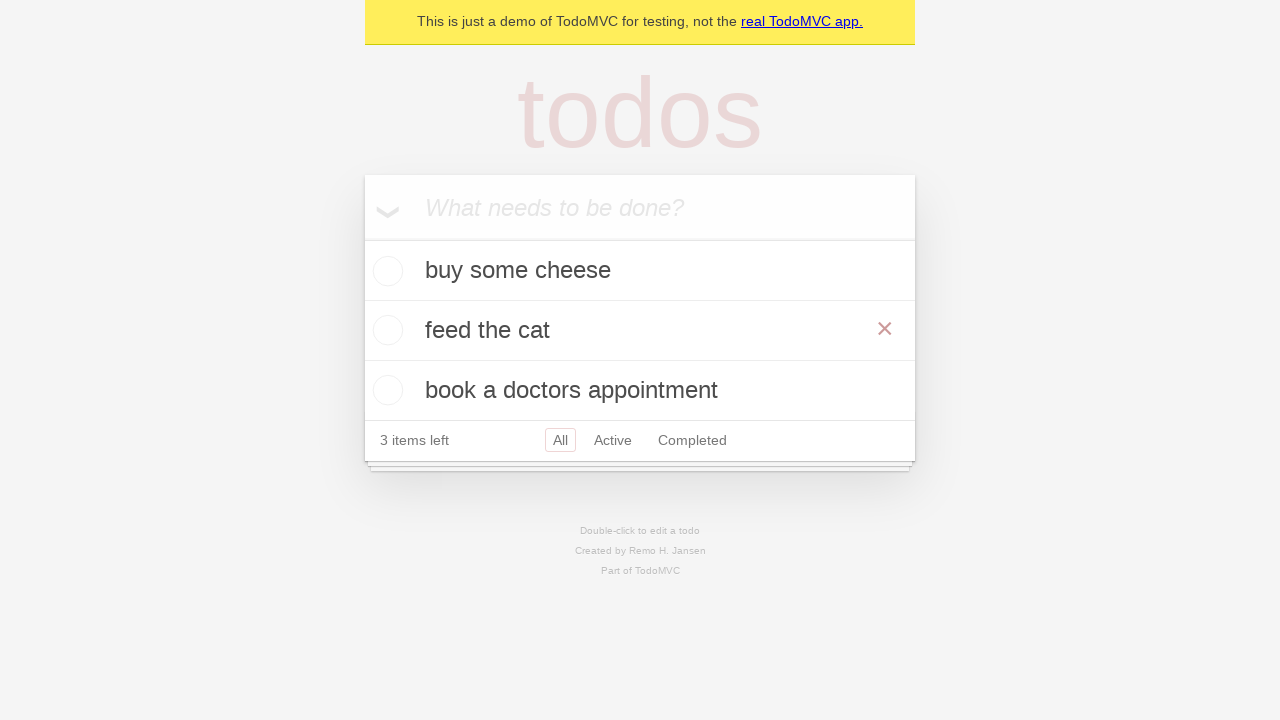

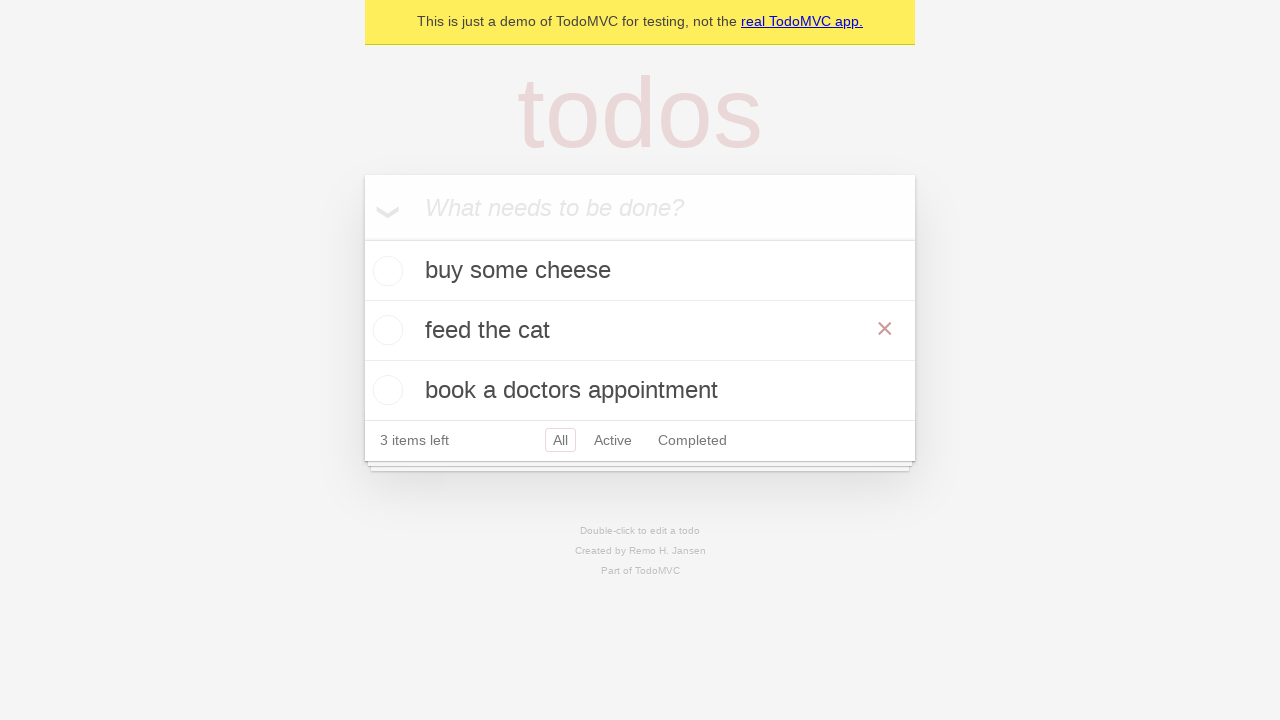